Tests dynamic loading functionality by clicking a start button and waiting for dynamically loaded content to appear

Starting URL: http://the-internet.herokuapp.com/dynamic_loading/2

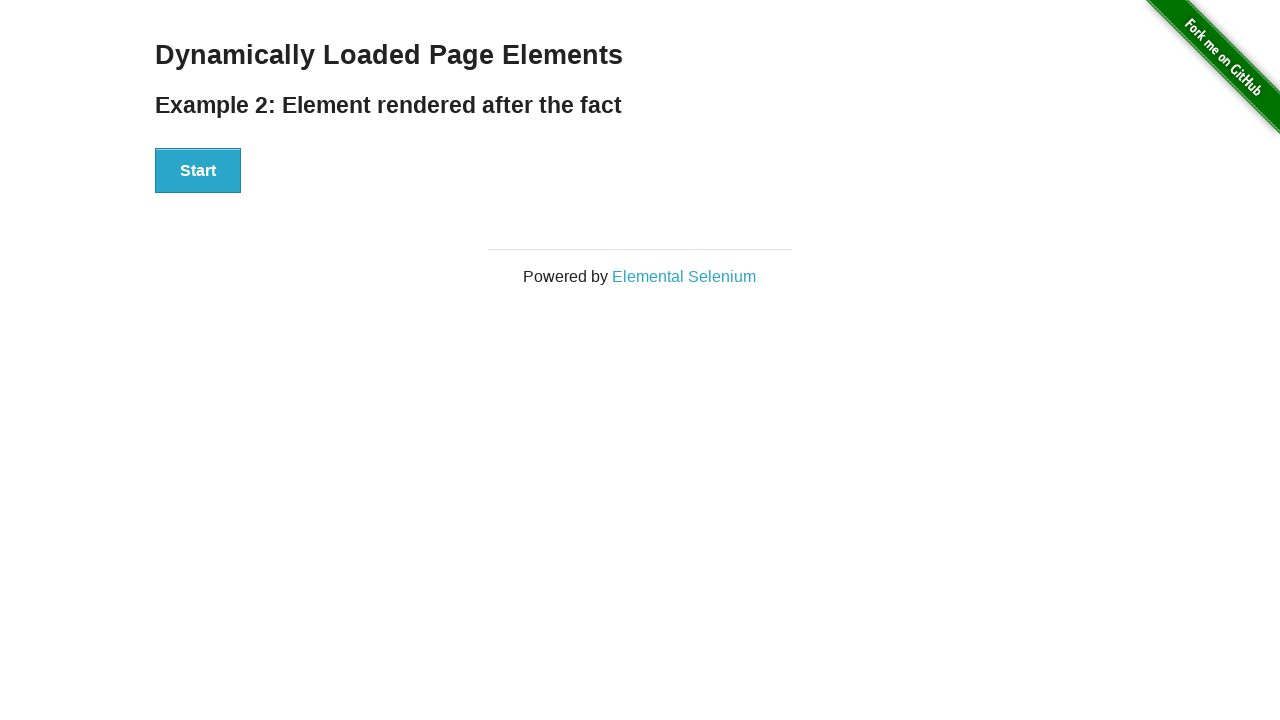

Clicked start button to trigger dynamic loading at (198, 171) on #start > button
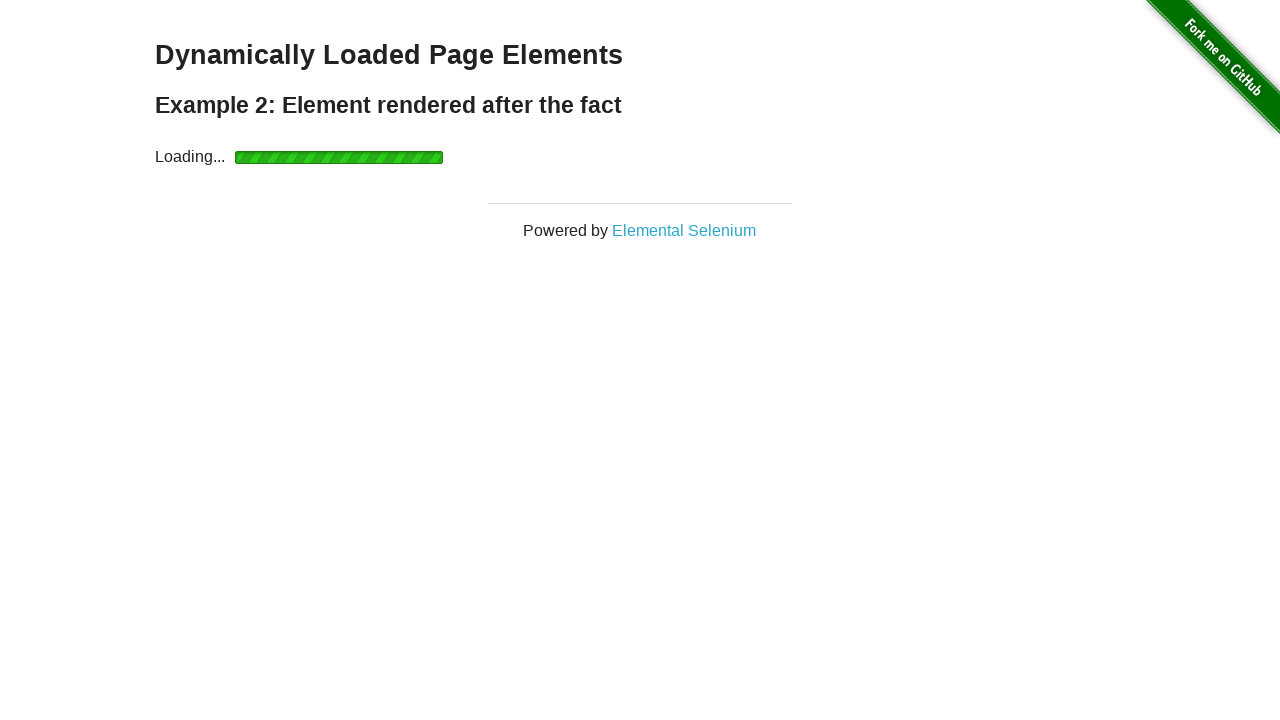

Waited for dynamically loaded element to appear
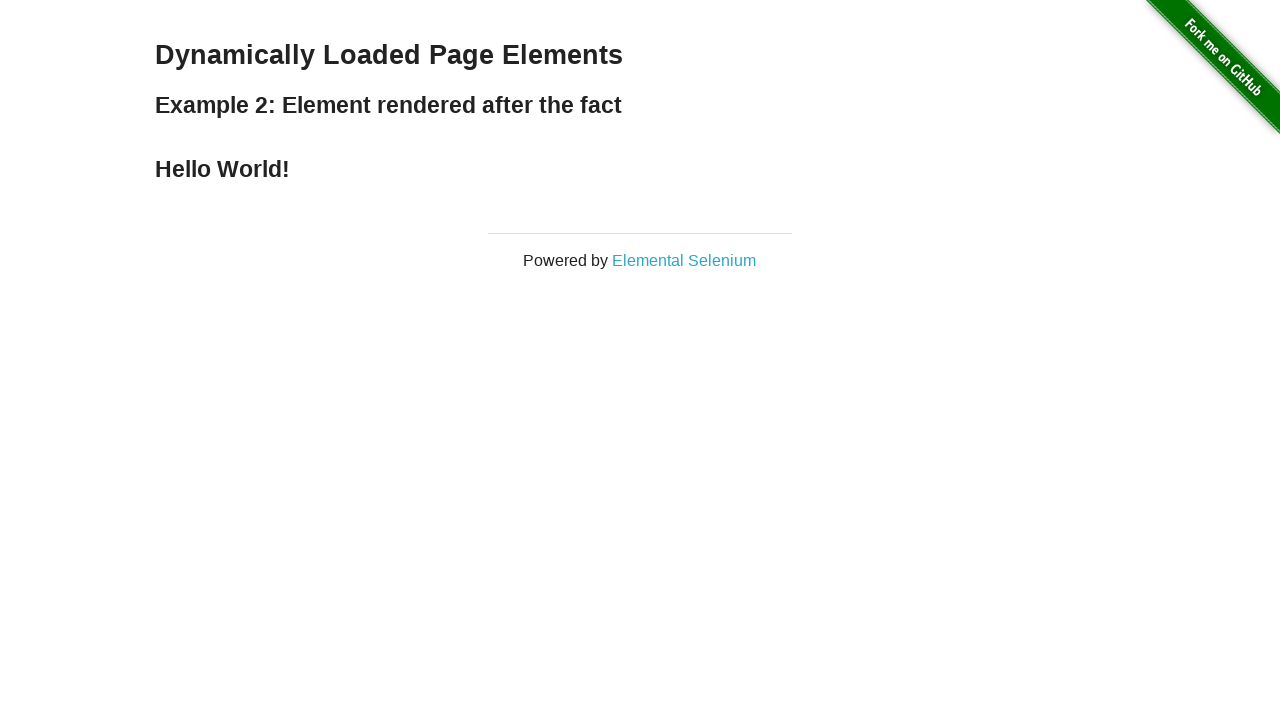

Located the dynamically loaded h4 element
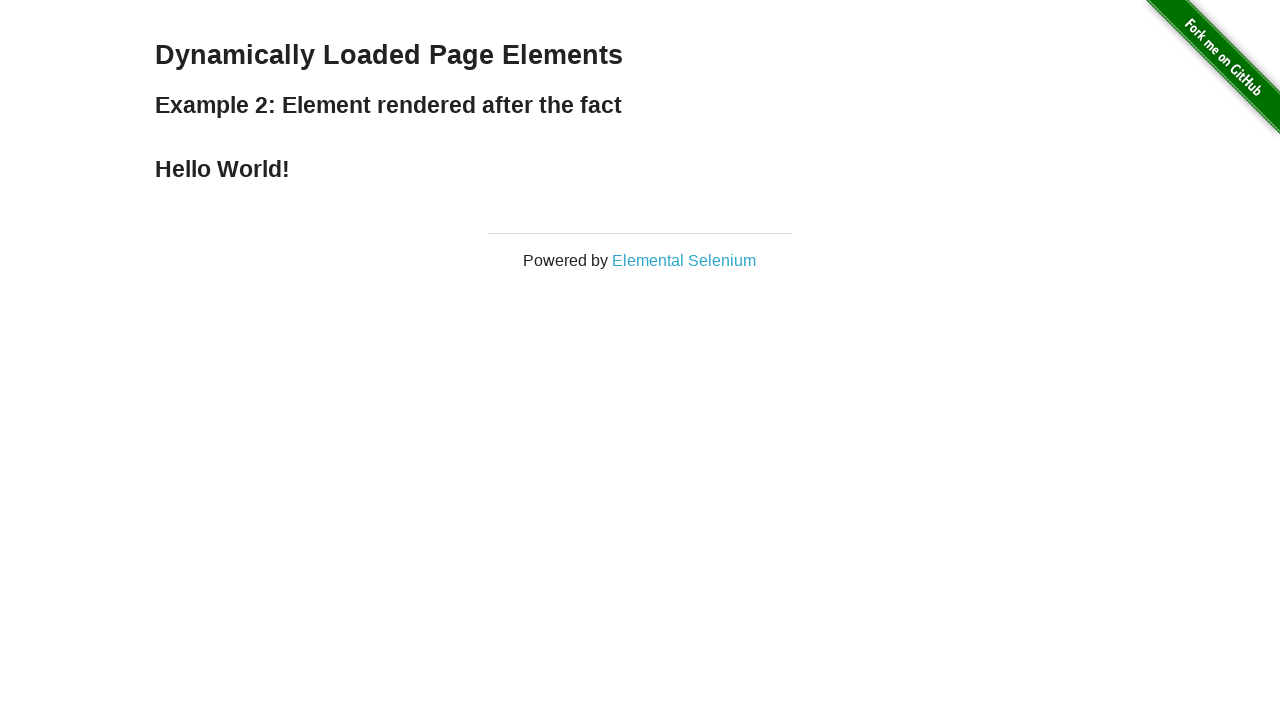

Retrieved text content: Hello World!
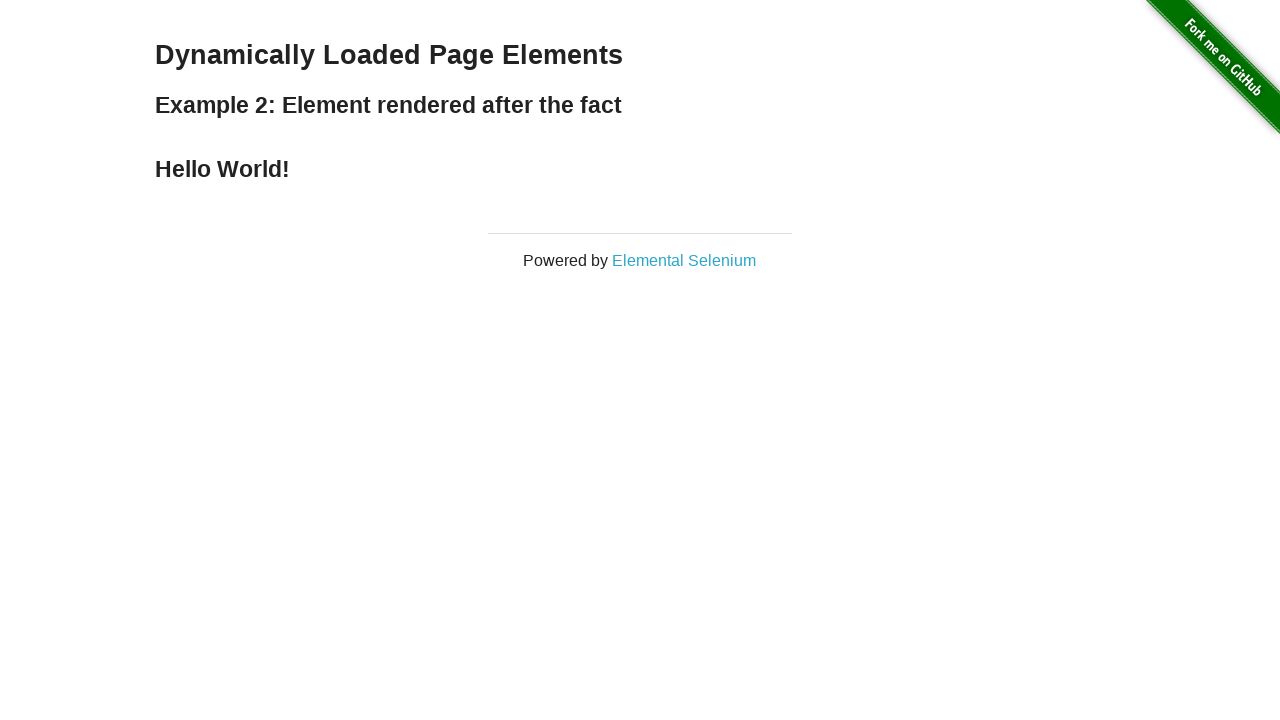

Printed text content to console
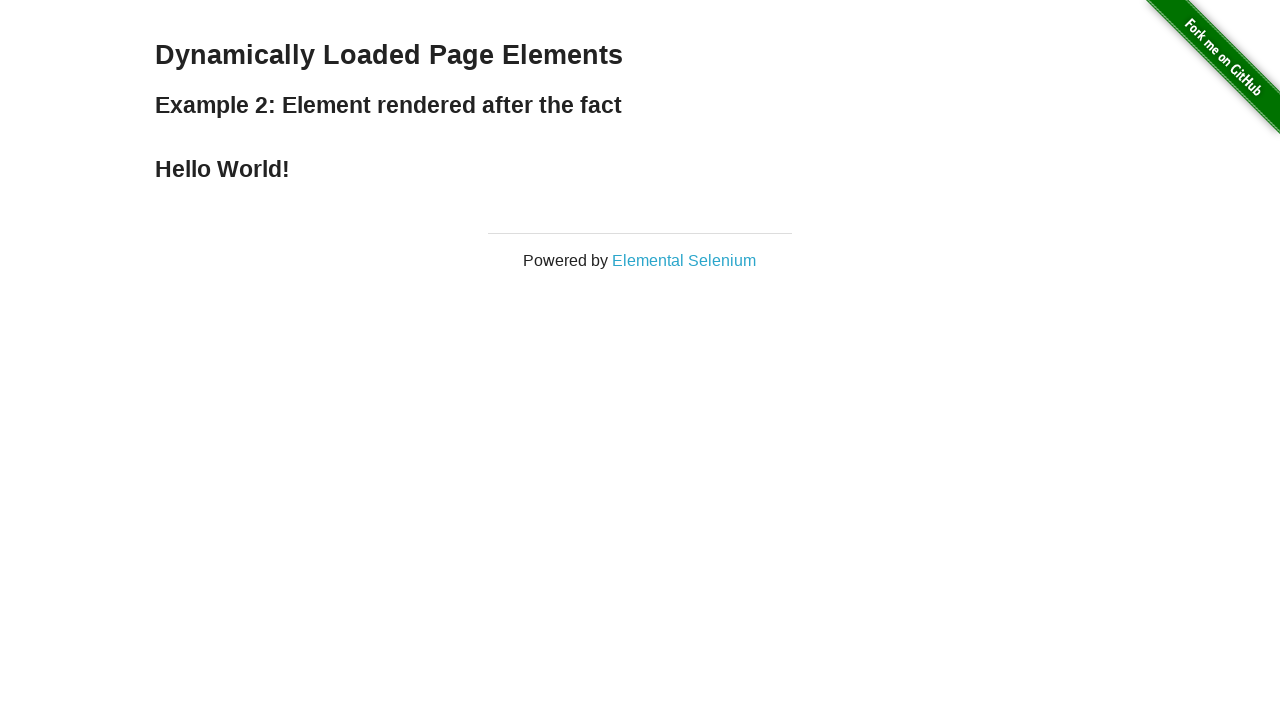

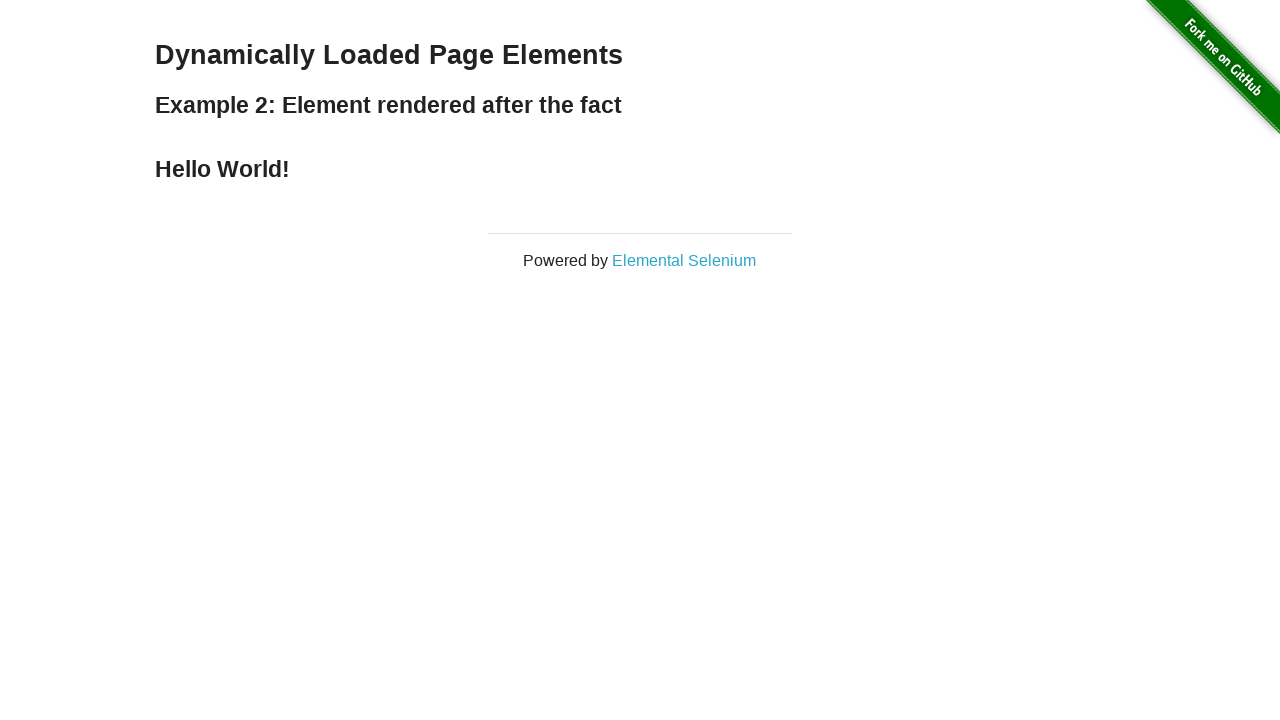